Tests a registration form by filling in required fields (first name, last name, email) and submitting, then verifies the success message is displayed.

Starting URL: http://suninjuly.github.io/registration1.html

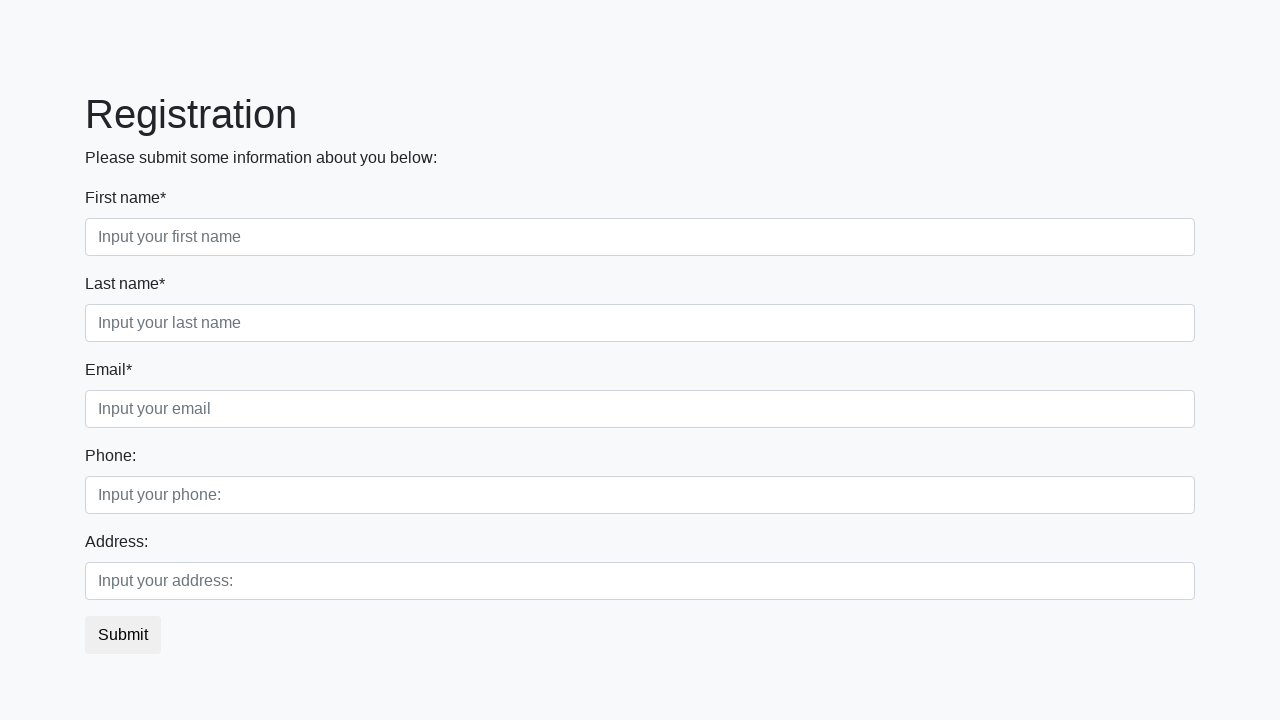

Filled first name field with 'Ivan' on input.first:required
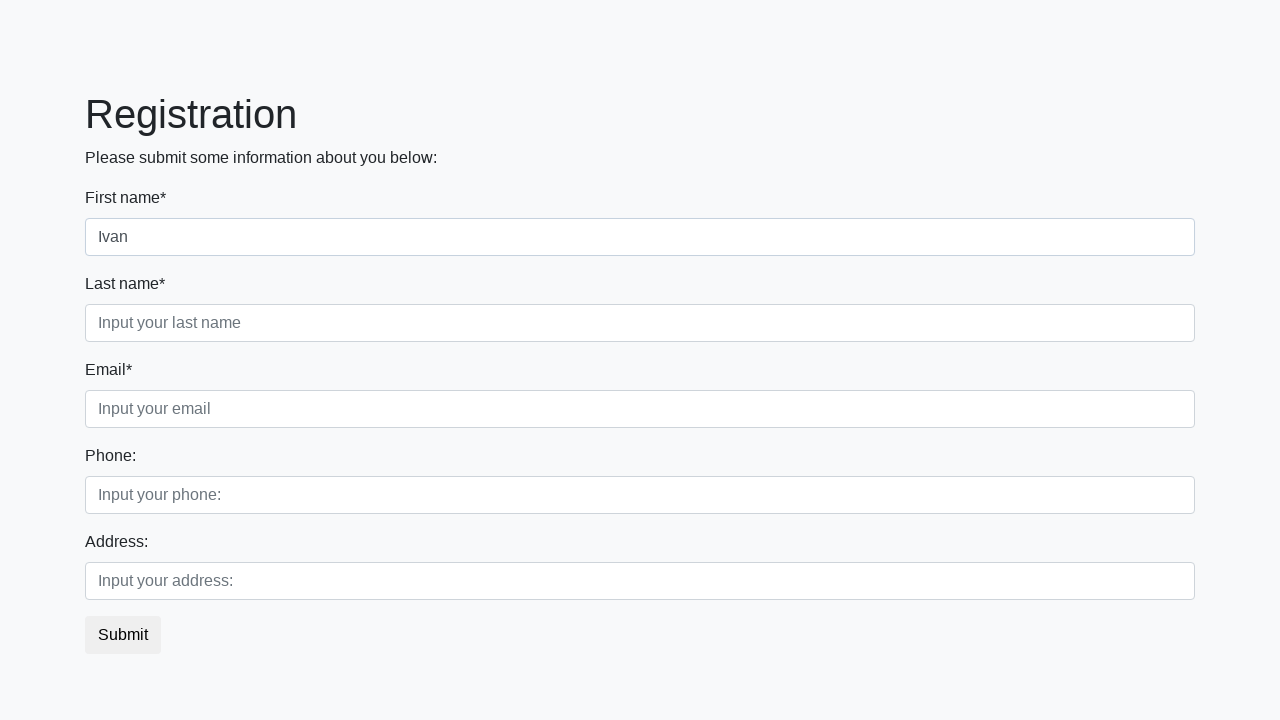

Filled last name field with 'Petrov' on input.second:required
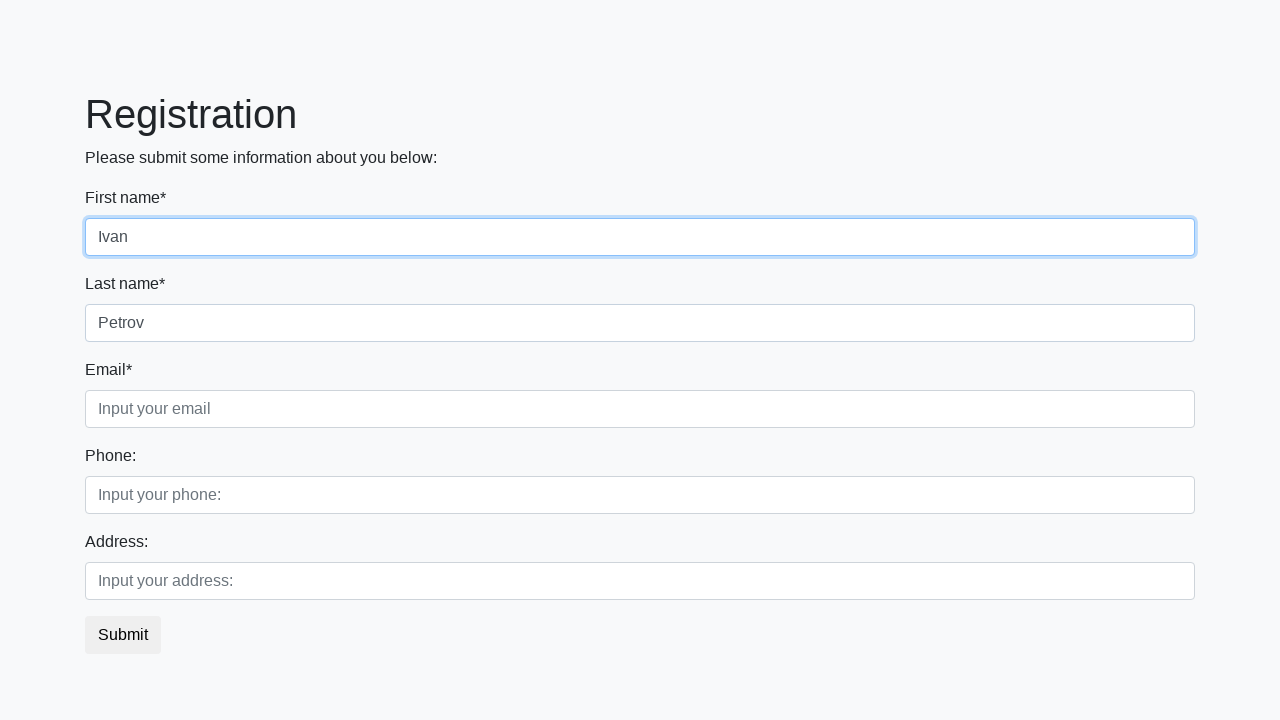

Filled email field with 'email@email.com' on input.third:required
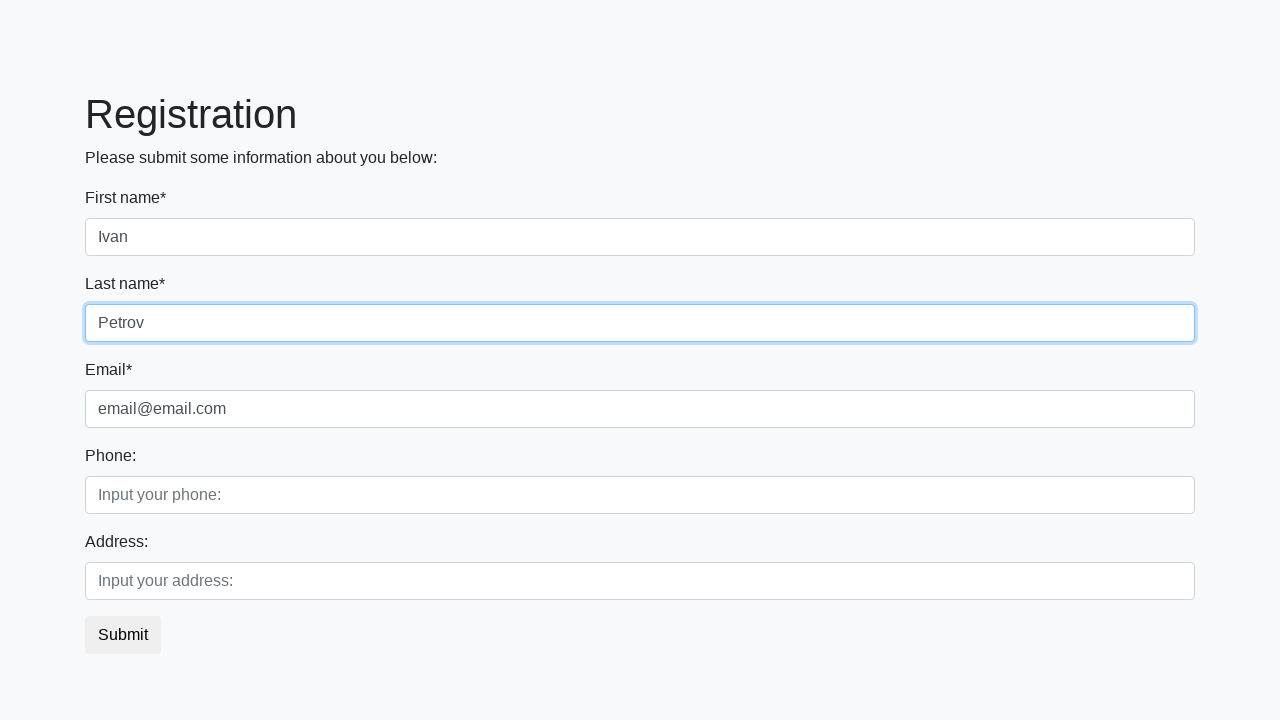

Clicked submit button at (123, 635) on button.btn
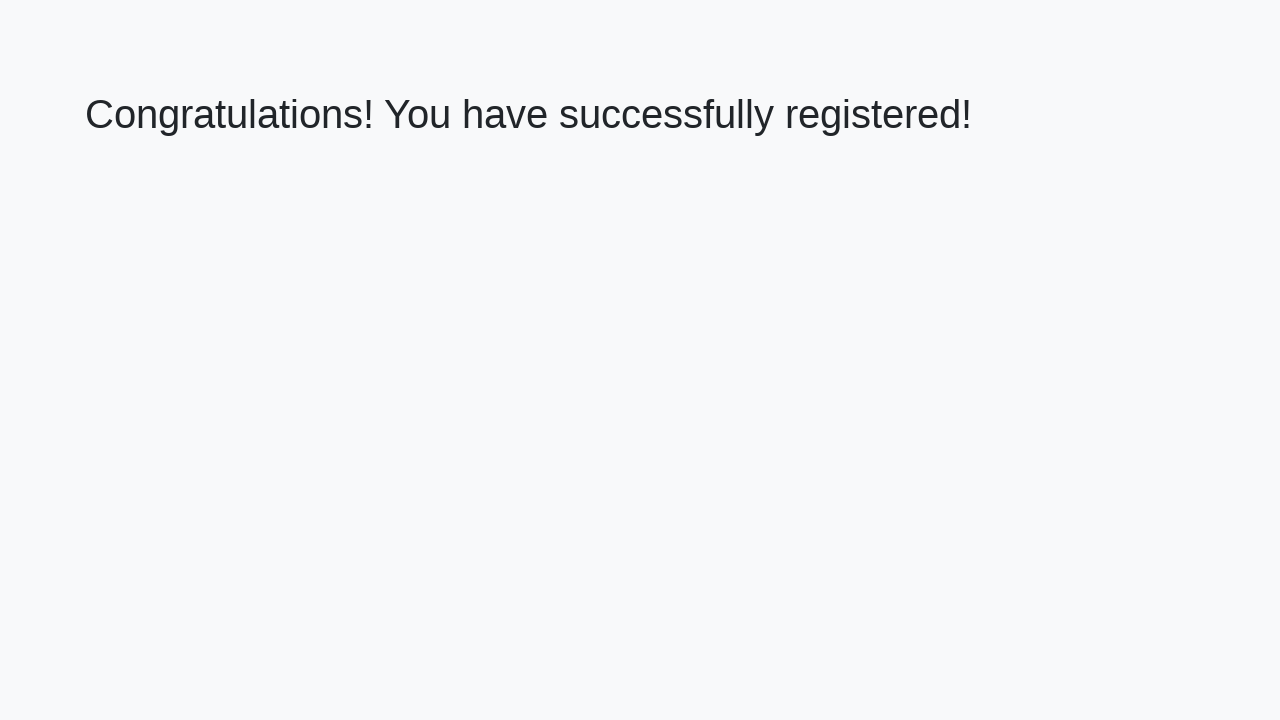

Success message heading loaded
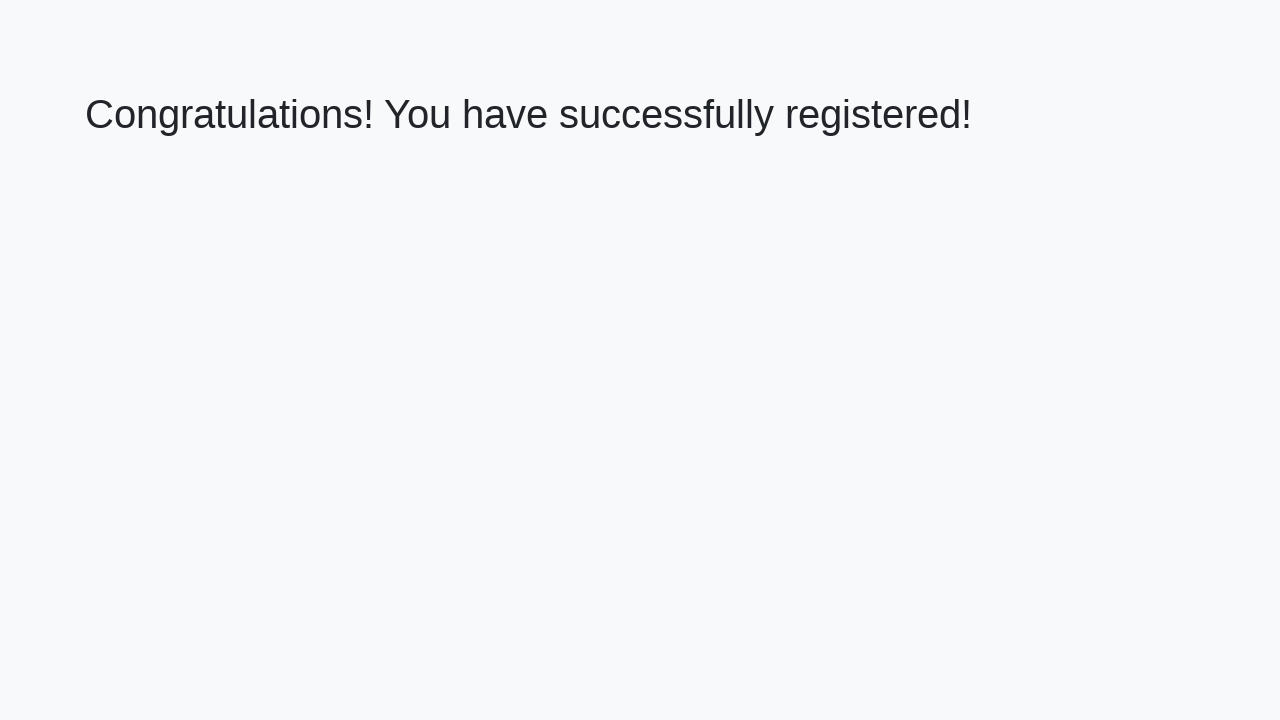

Retrieved success message text
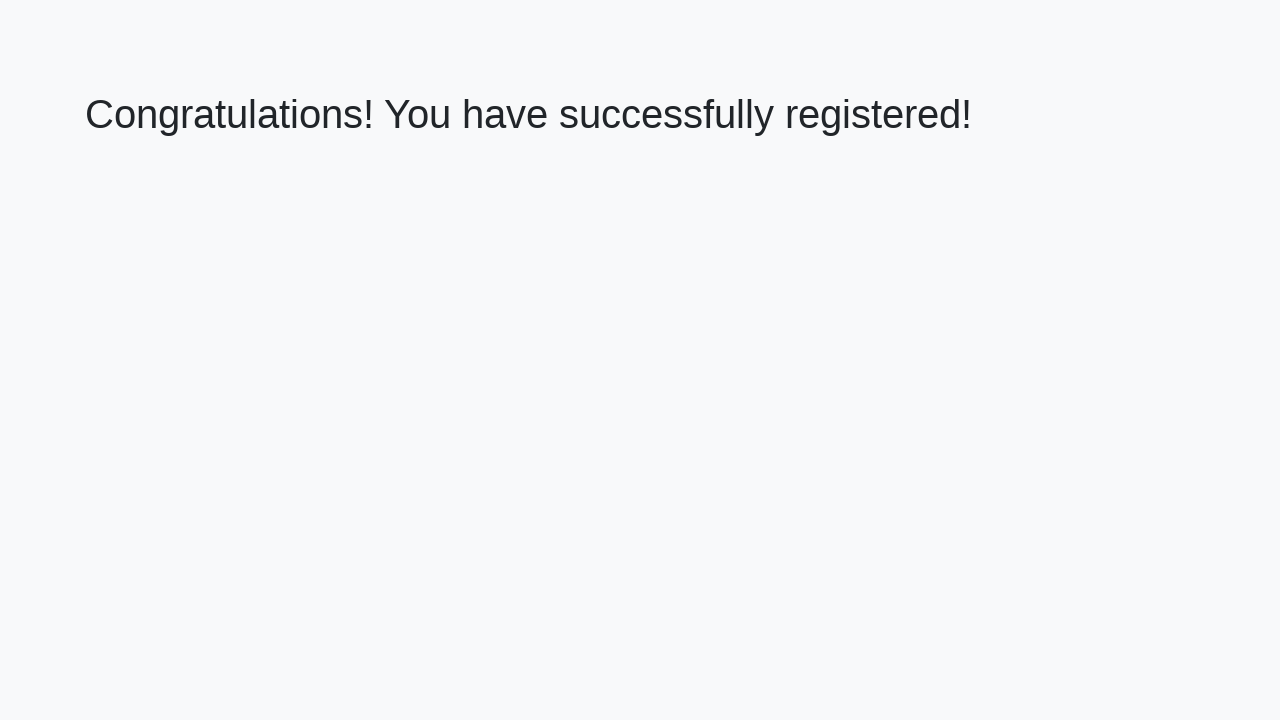

Verified success message: 'Congratulations! You have successfully registered!'
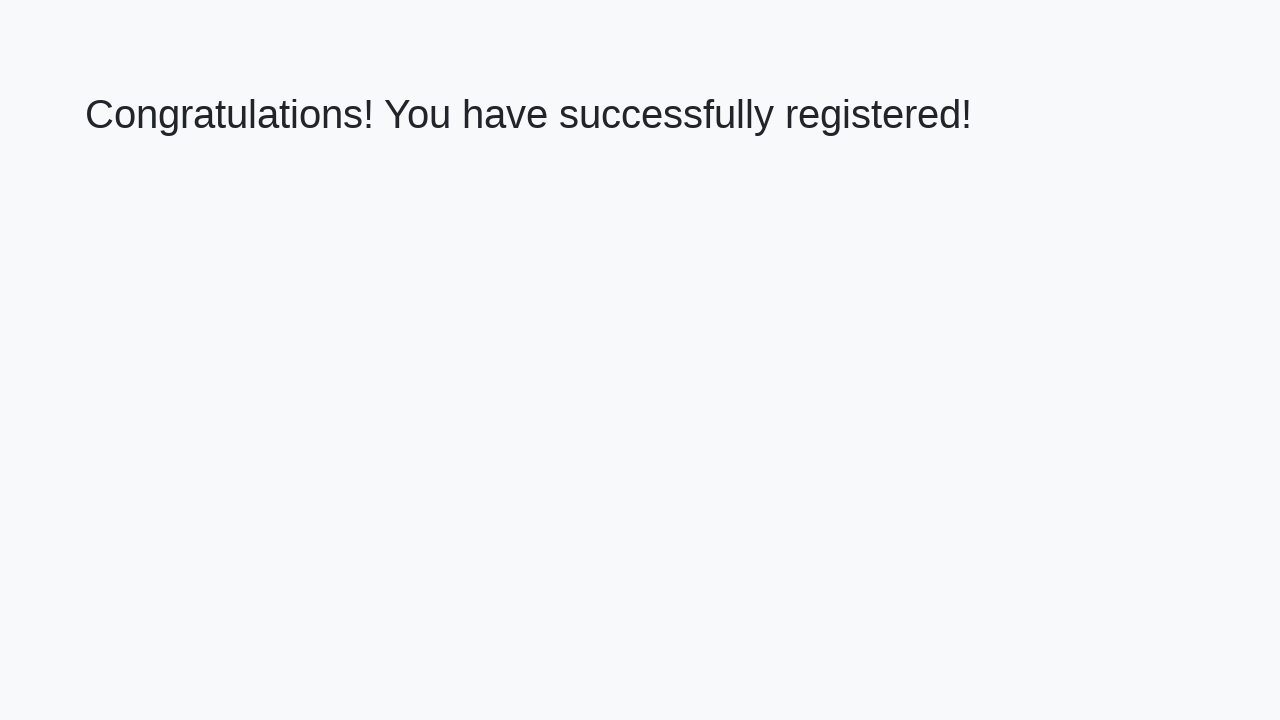

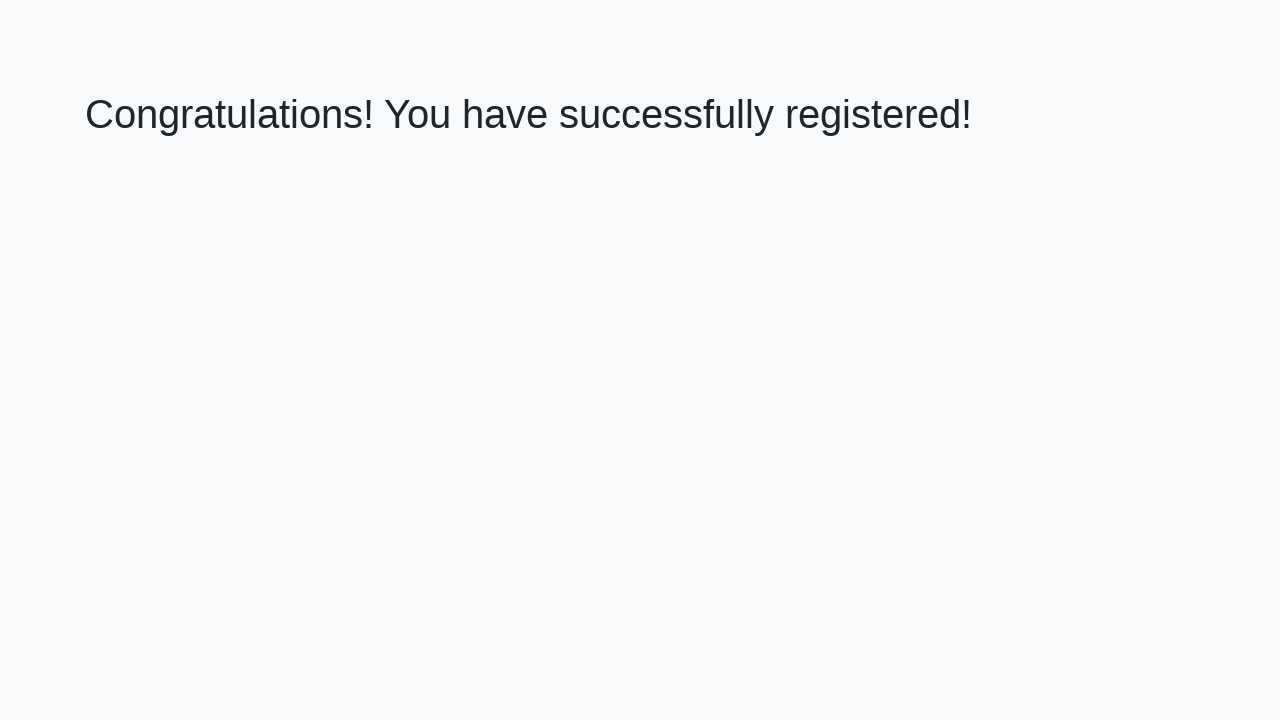